Navigates to a Google Form and waits for it to load

Starting URL: https://docs.google.com/forms/d/e/1FAIpQLSep9LTMntH5YqIXa5nkiPKSs283kdwitBBhXWyZdAS-e4CxBQ/viewform

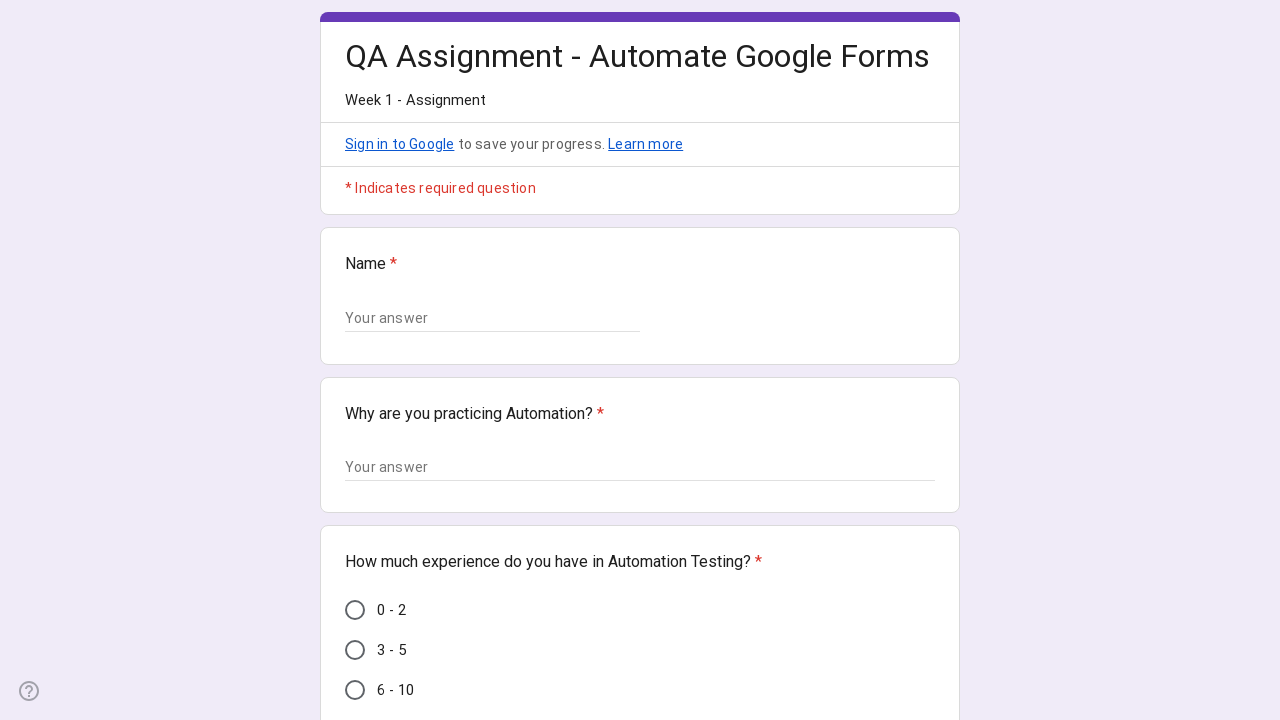

Navigated to Google Form URL
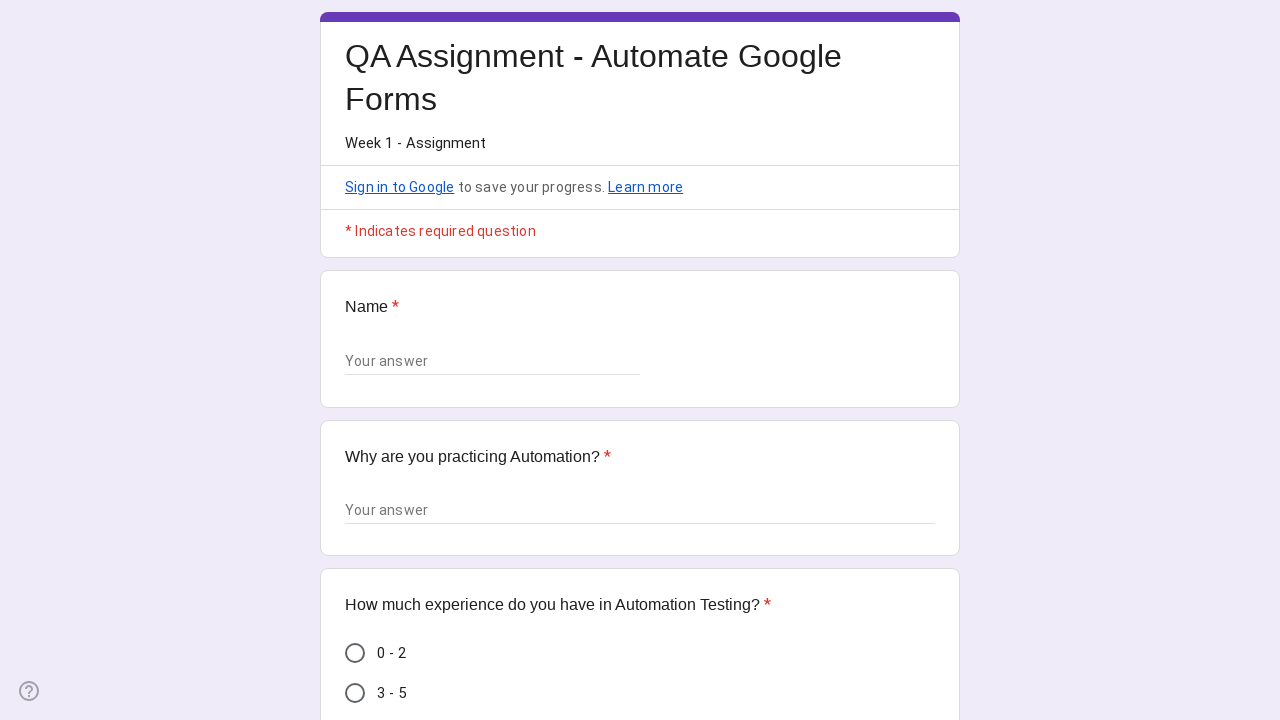

Google Form loaded and network idle
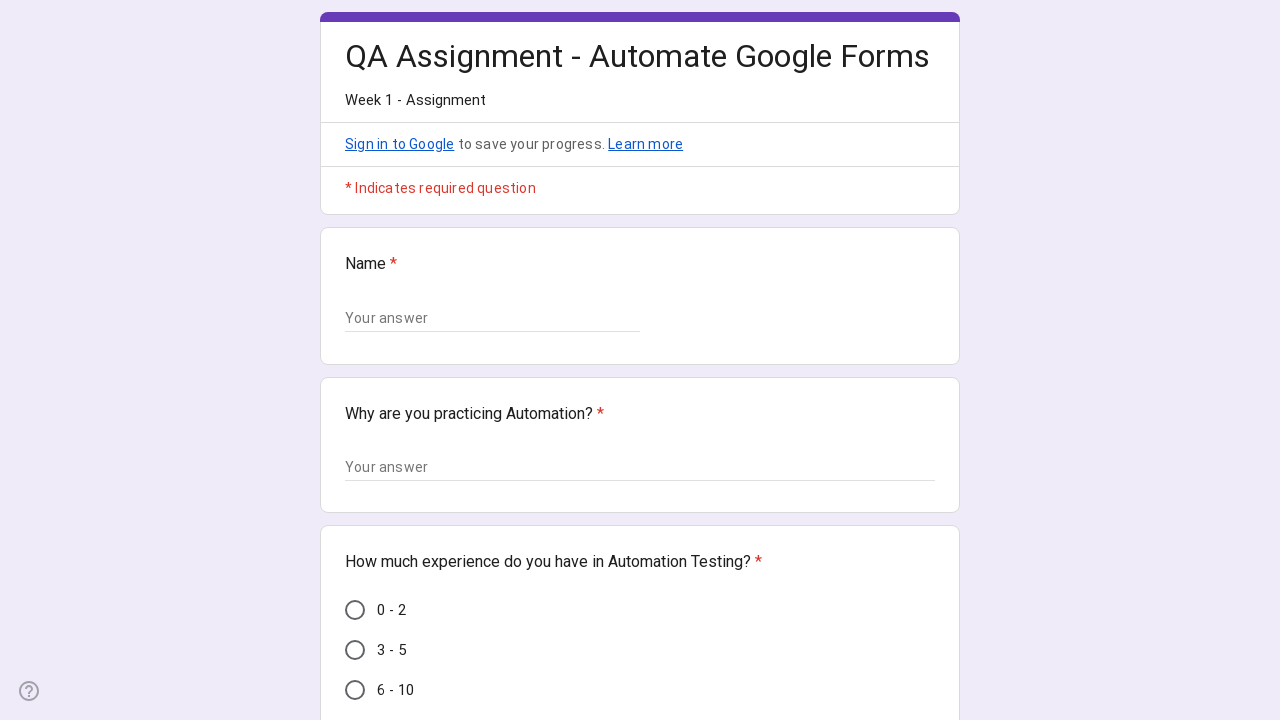

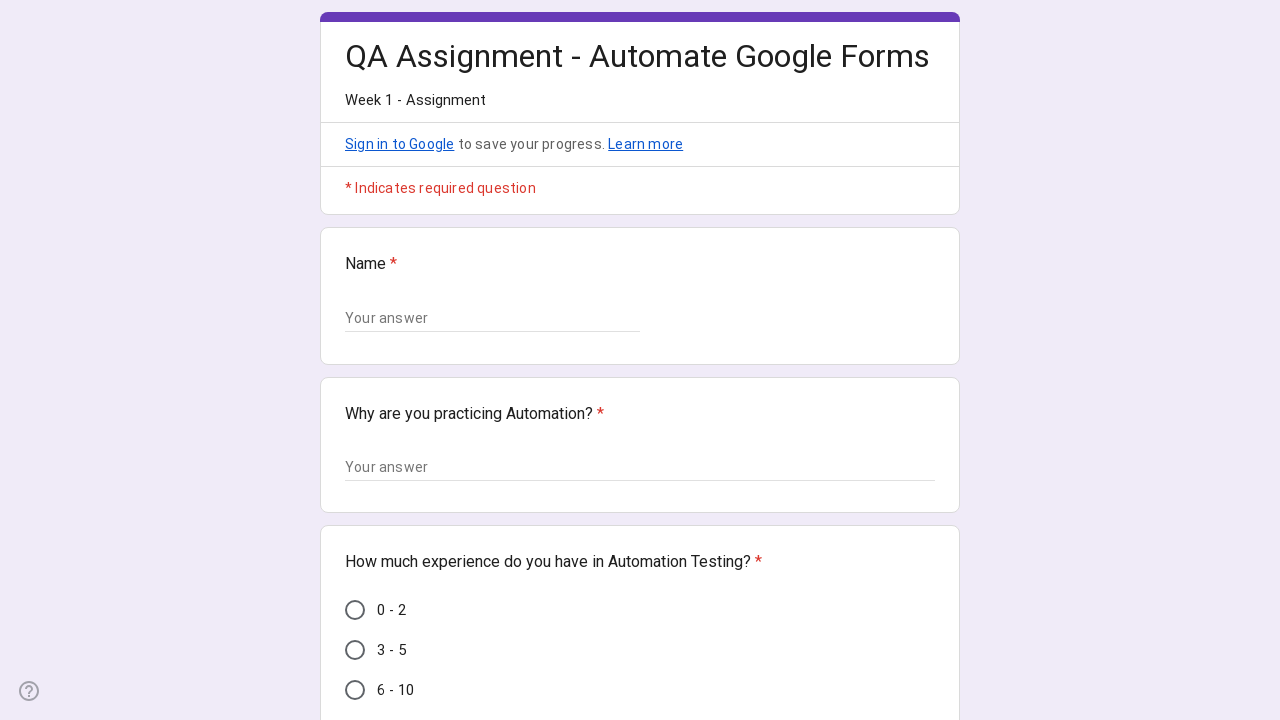